Tests drag and drop functionality on jQuery UI demo page by dragging an element and dropping it onto a target element within an iframe.

Starting URL: https://jqueryui.com/droppable/

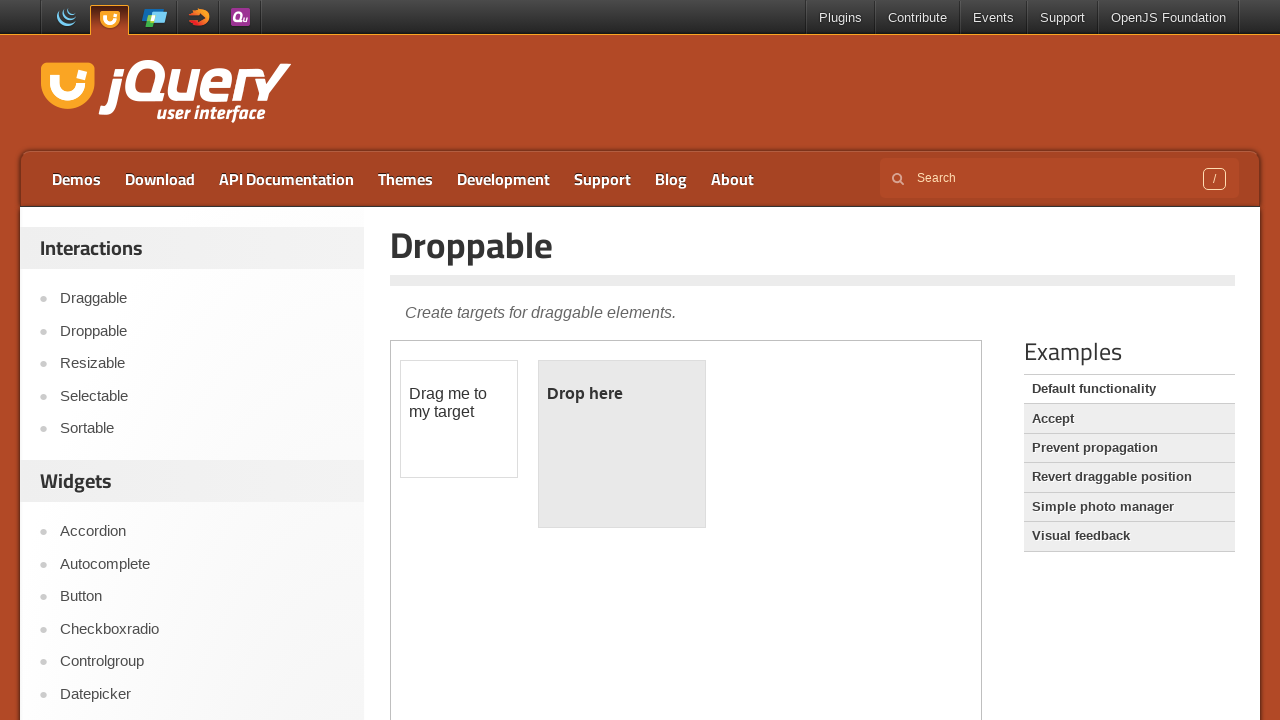

Located the demo iframe
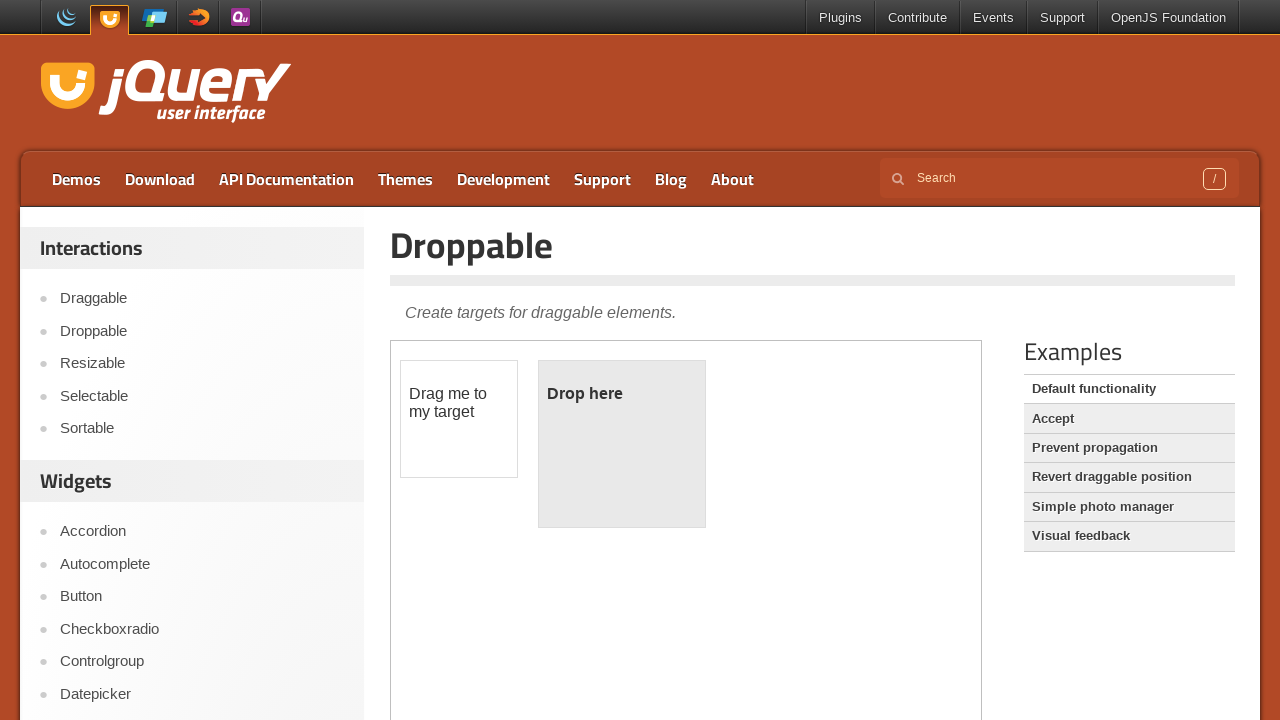

Located the draggable element within iframe
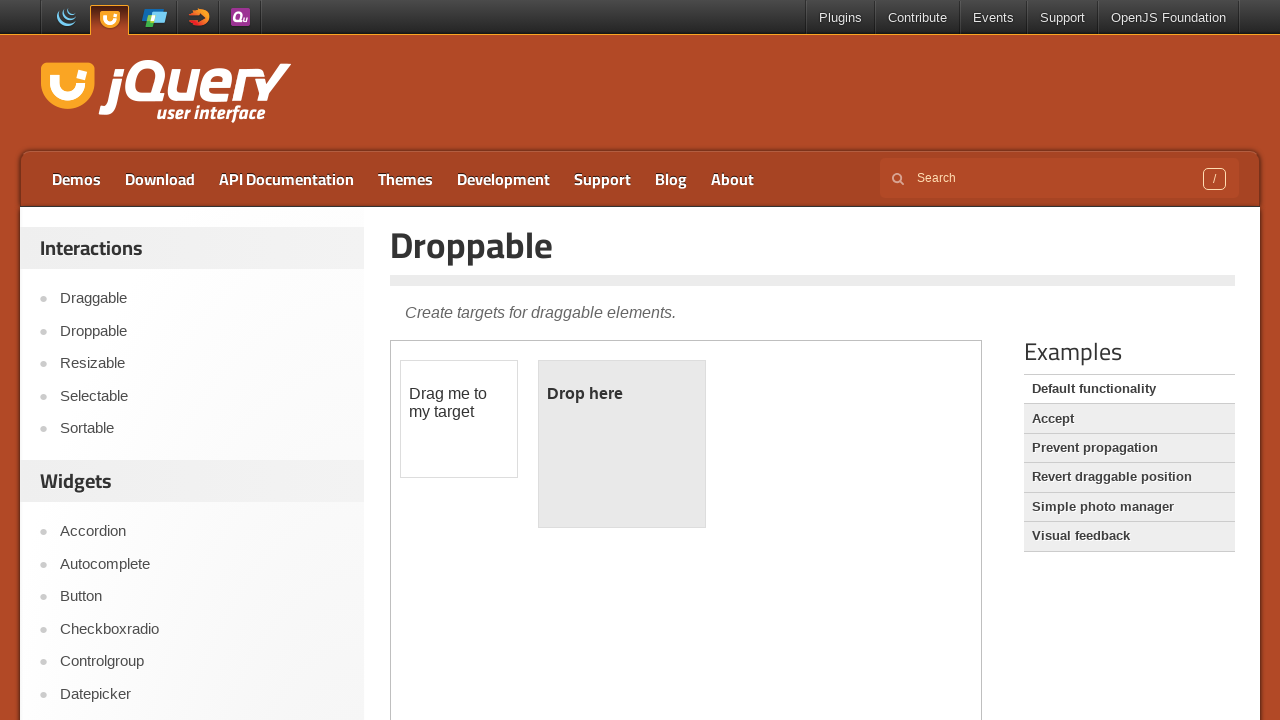

Located the droppable target element within iframe
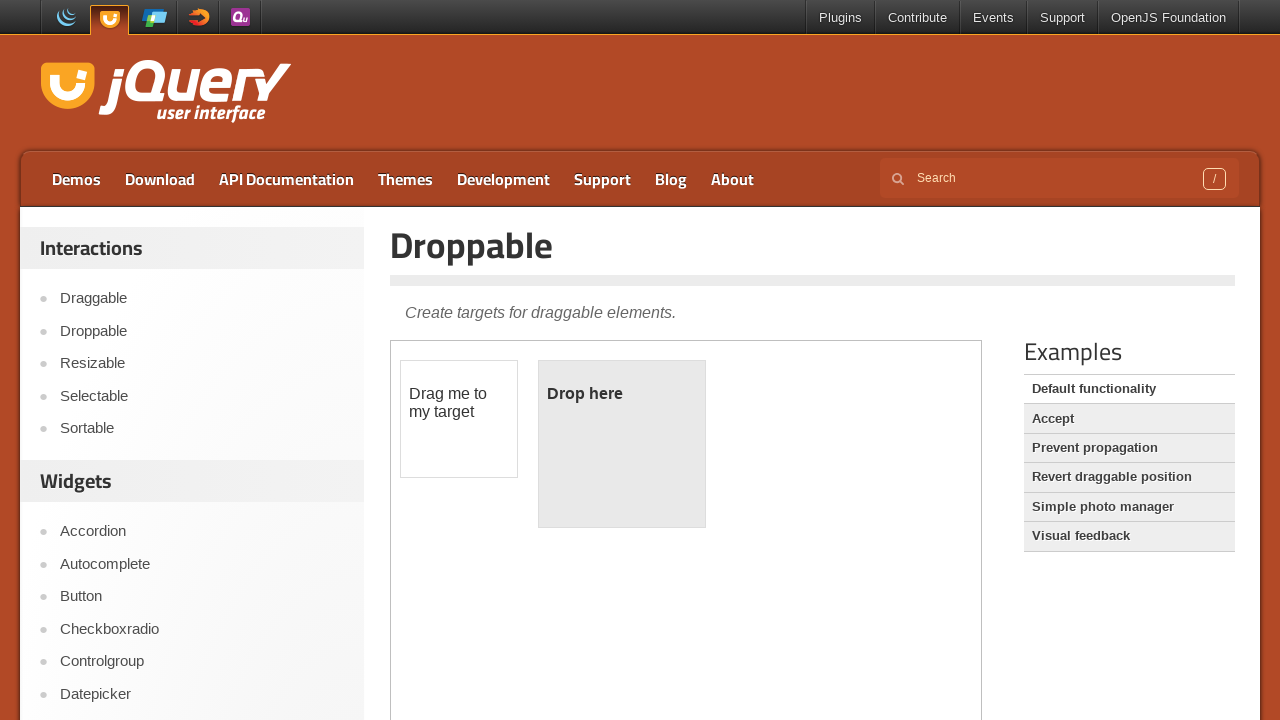

Dragged element and dropped it onto target element at (622, 444)
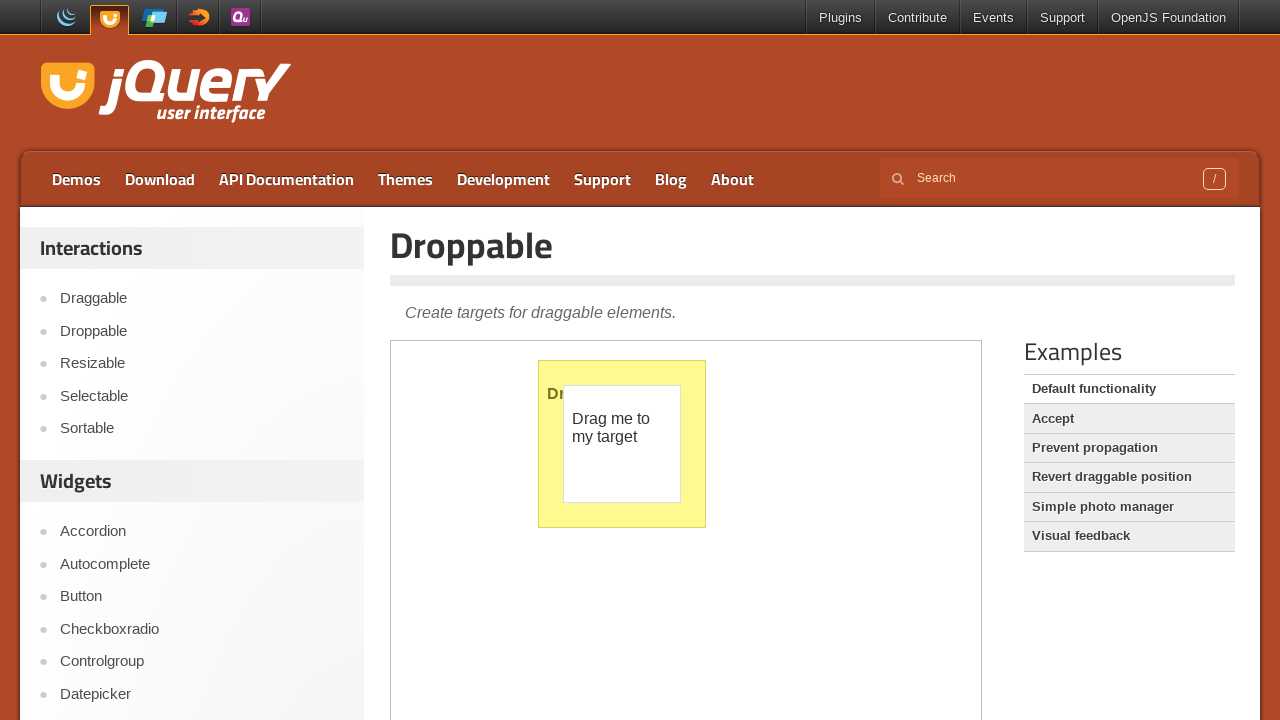

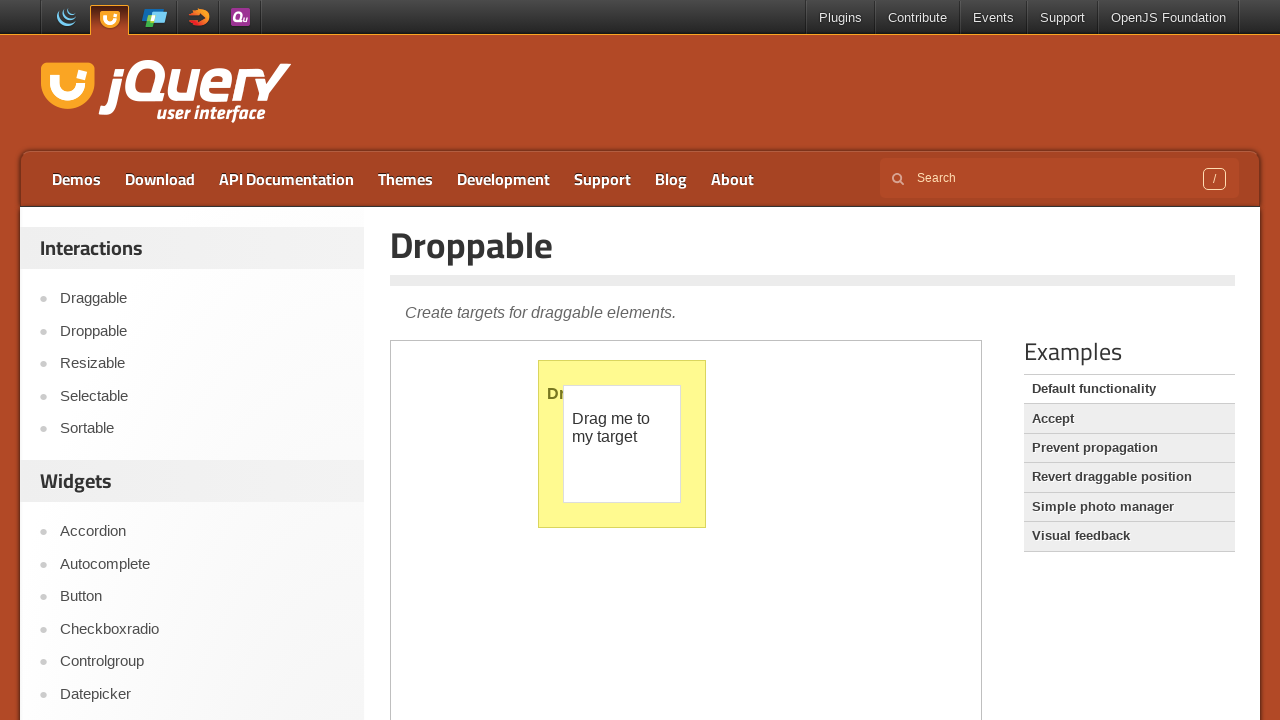